Tests drag and drop functionality by dragging red, blue, and green circles to a target area

Starting URL: https://practice.expandtesting.com/drag-and-drop-circles

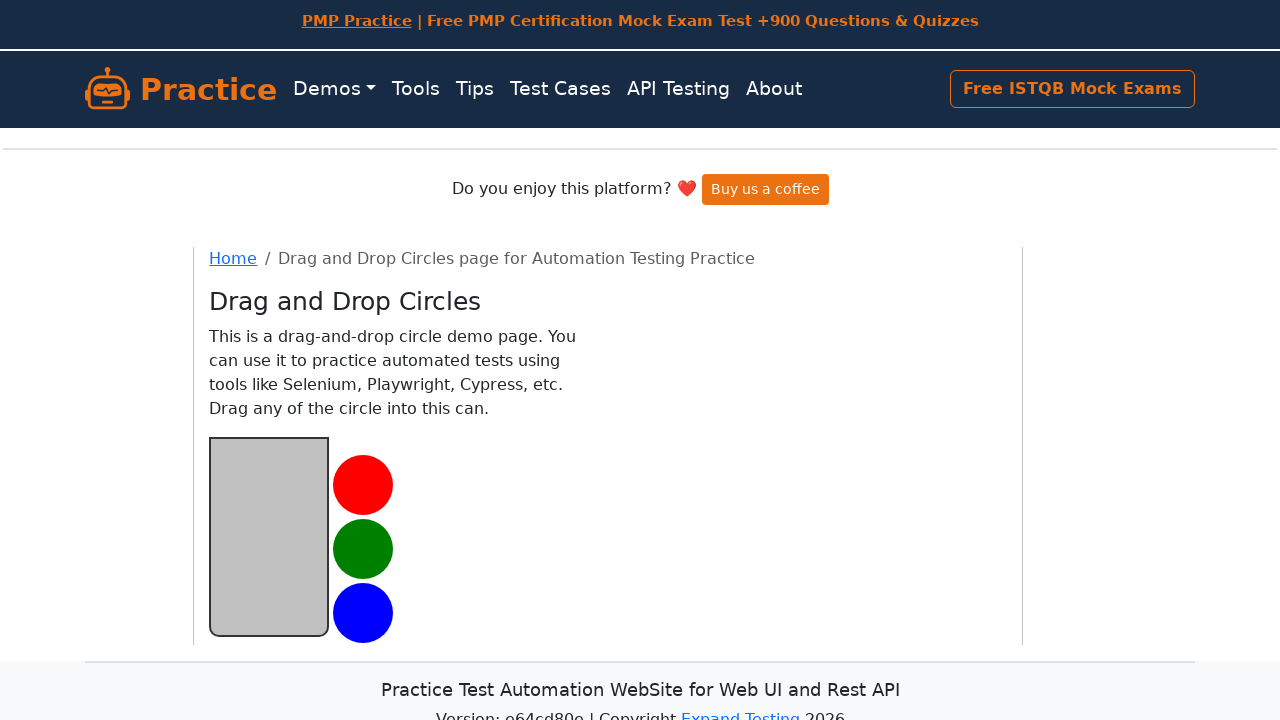

Located red circle element
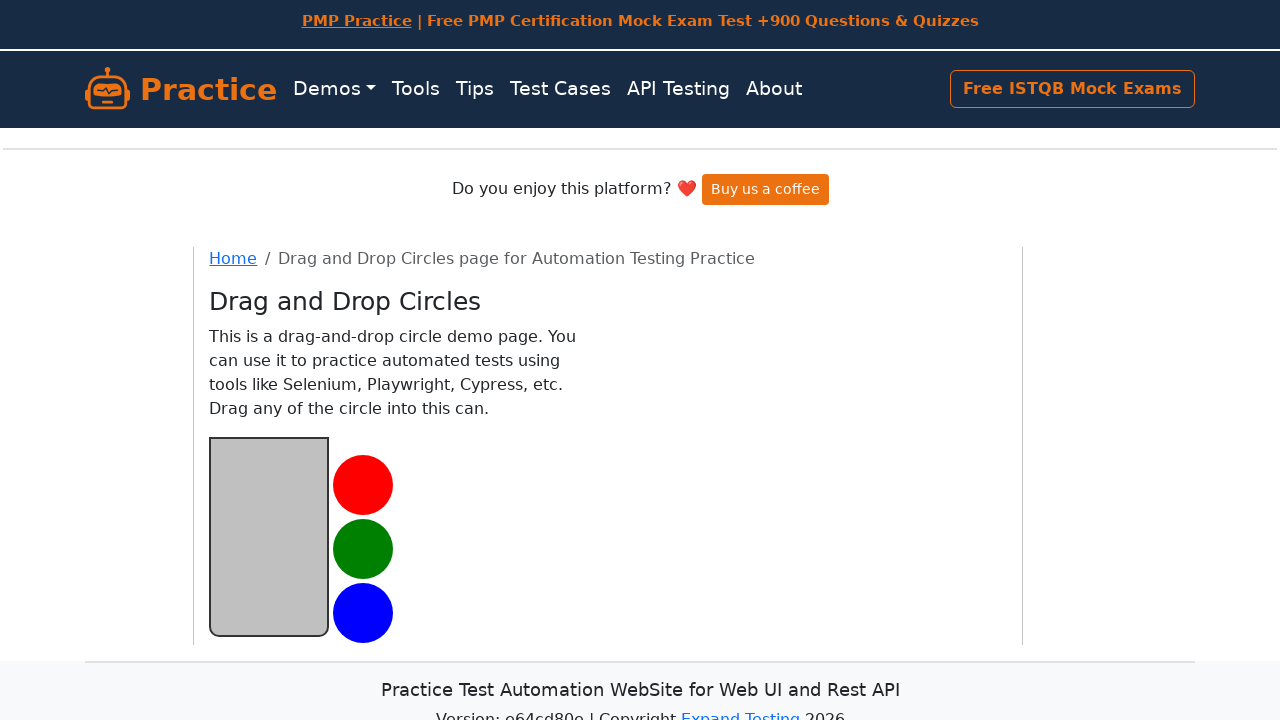

Located green circle element
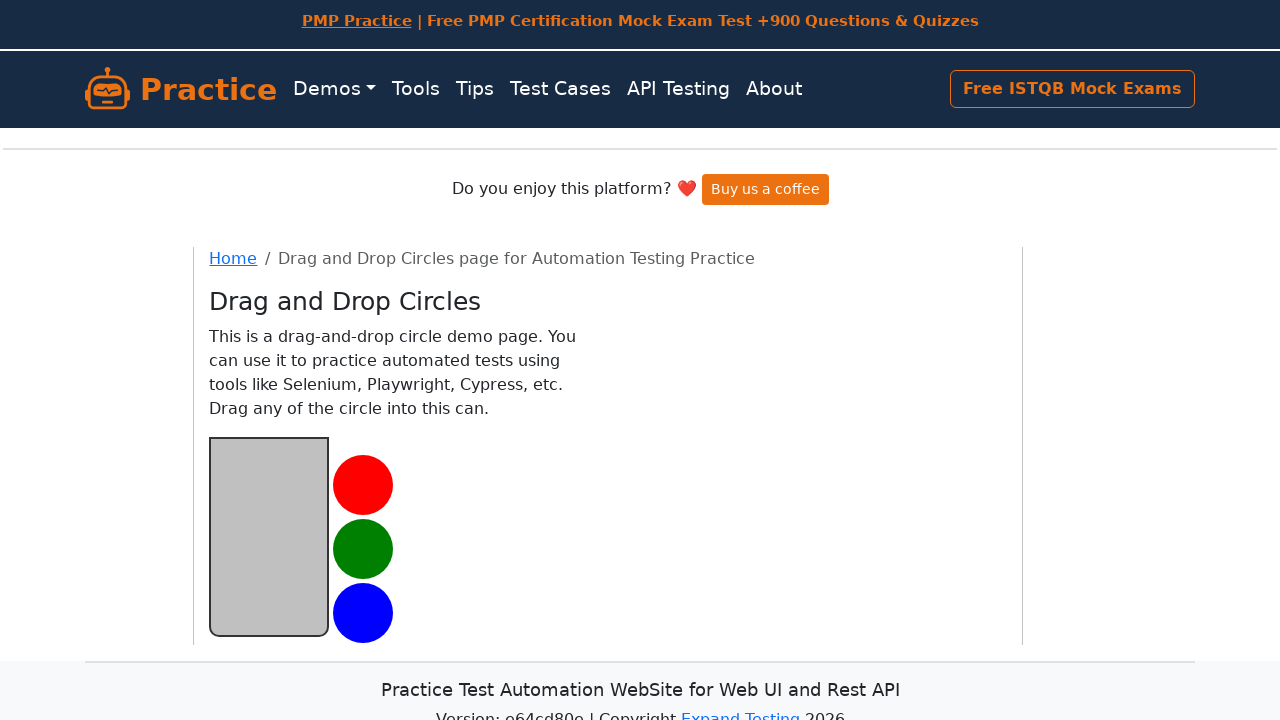

Located blue circle element
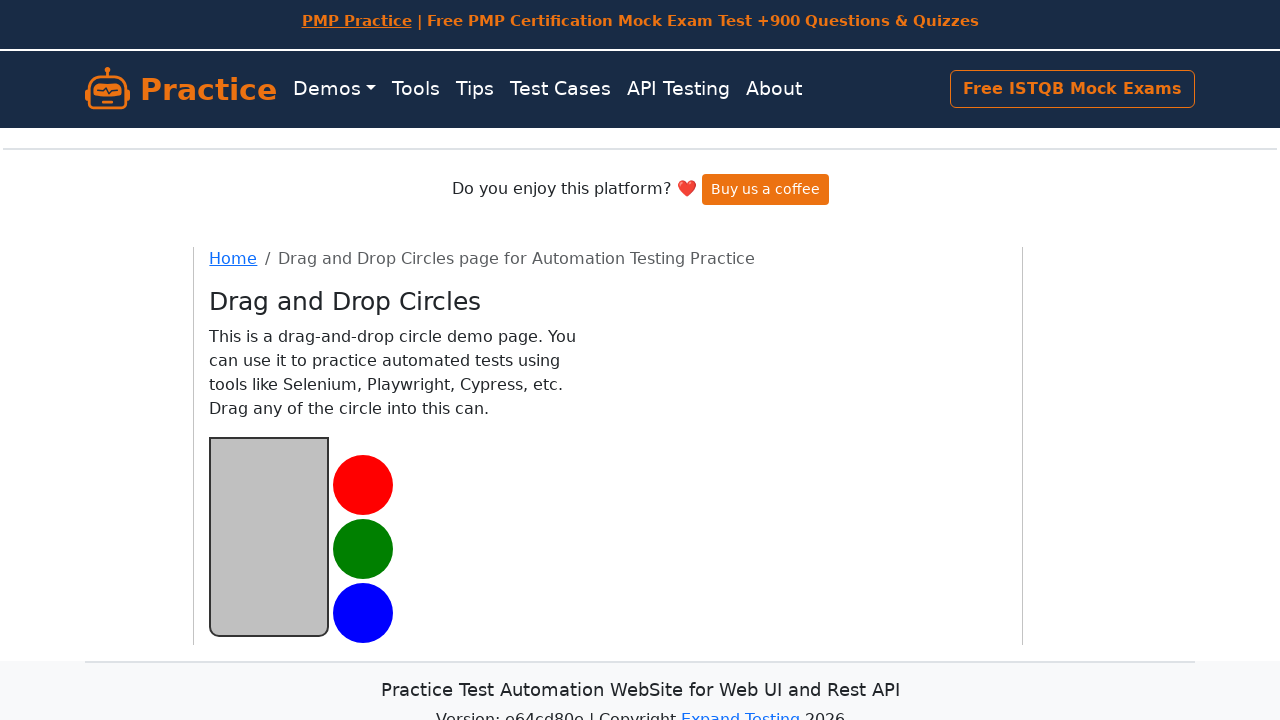

Located target drop zone
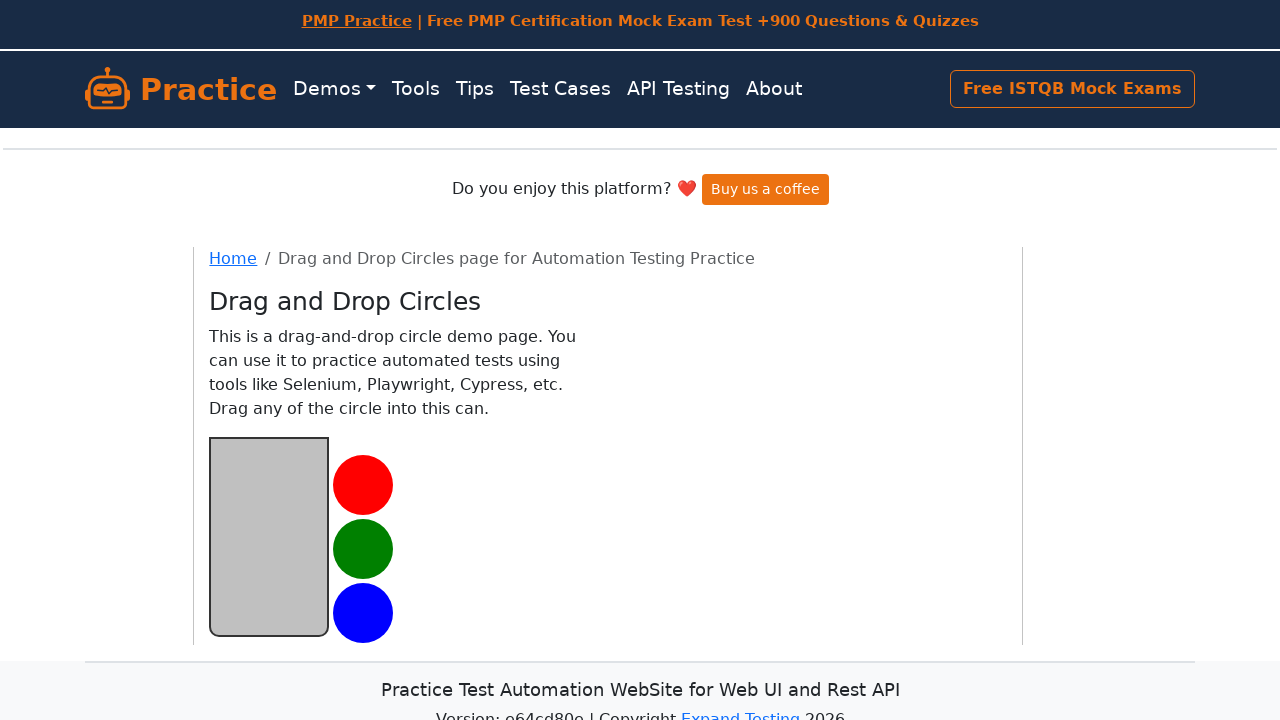

Dragged red circle to target area at (269, 536)
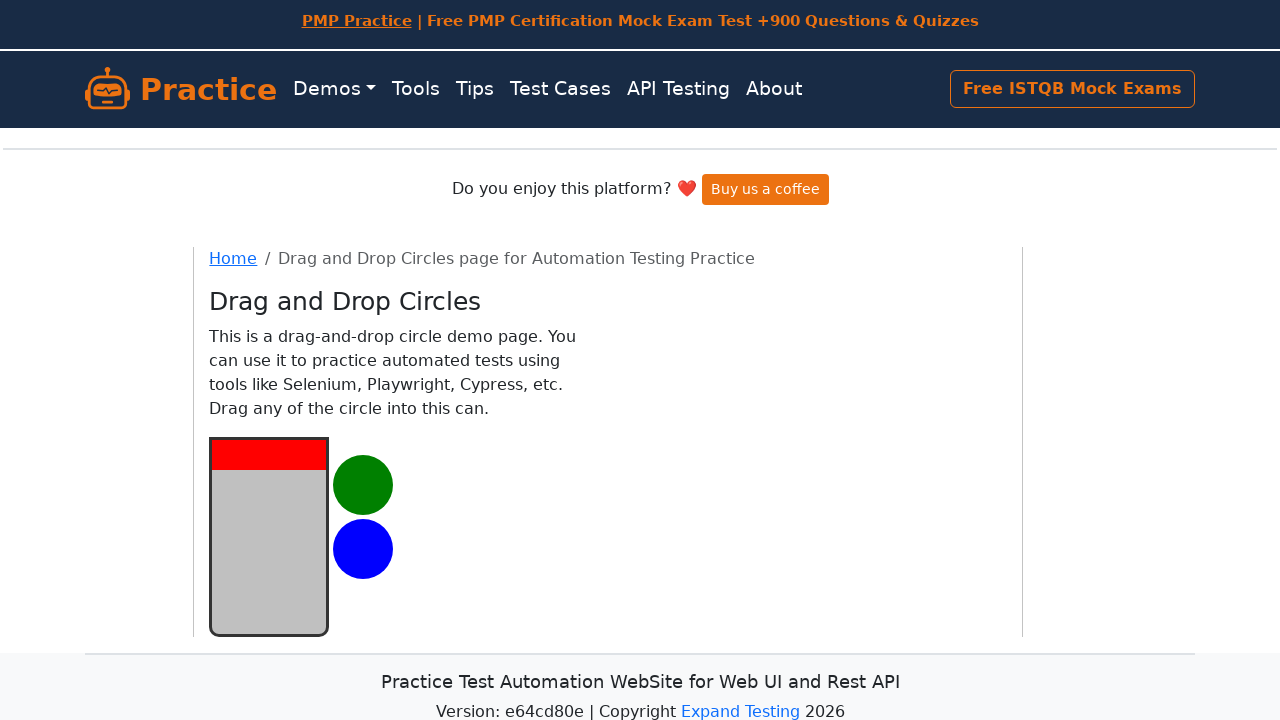

Dragged blue circle to target area at (269, 536)
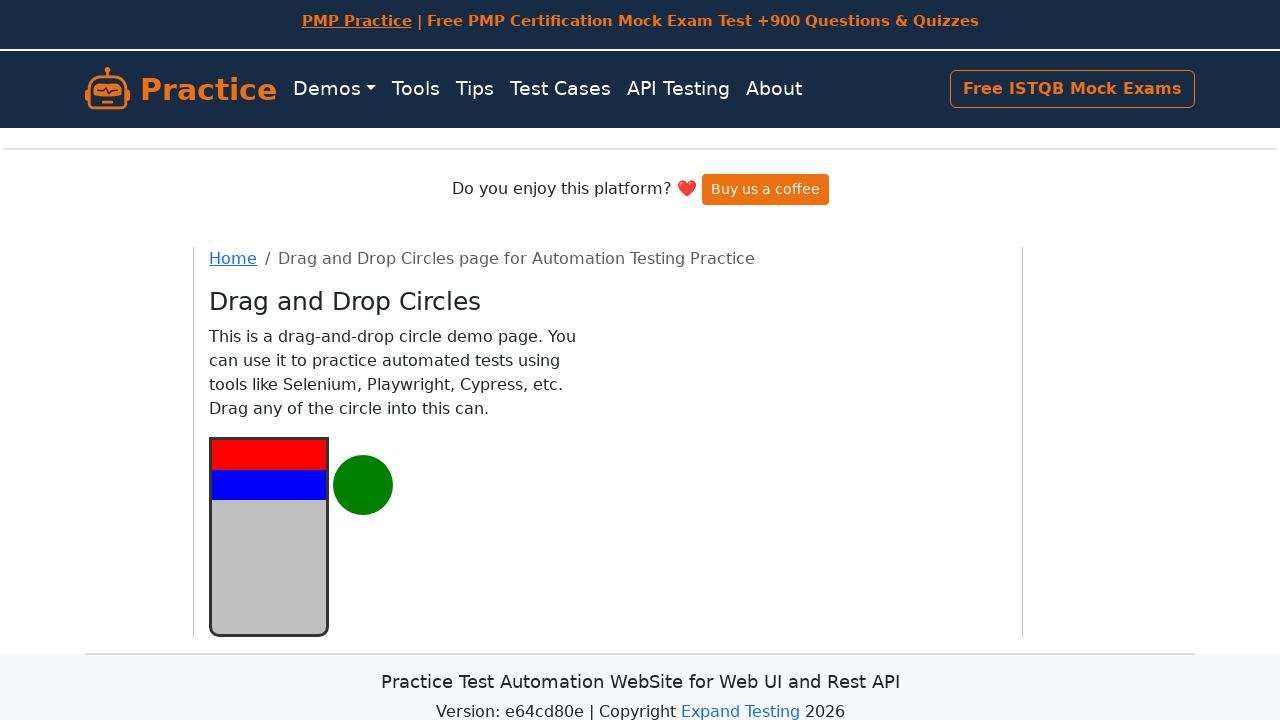

Dragged green circle to target area at (269, 536)
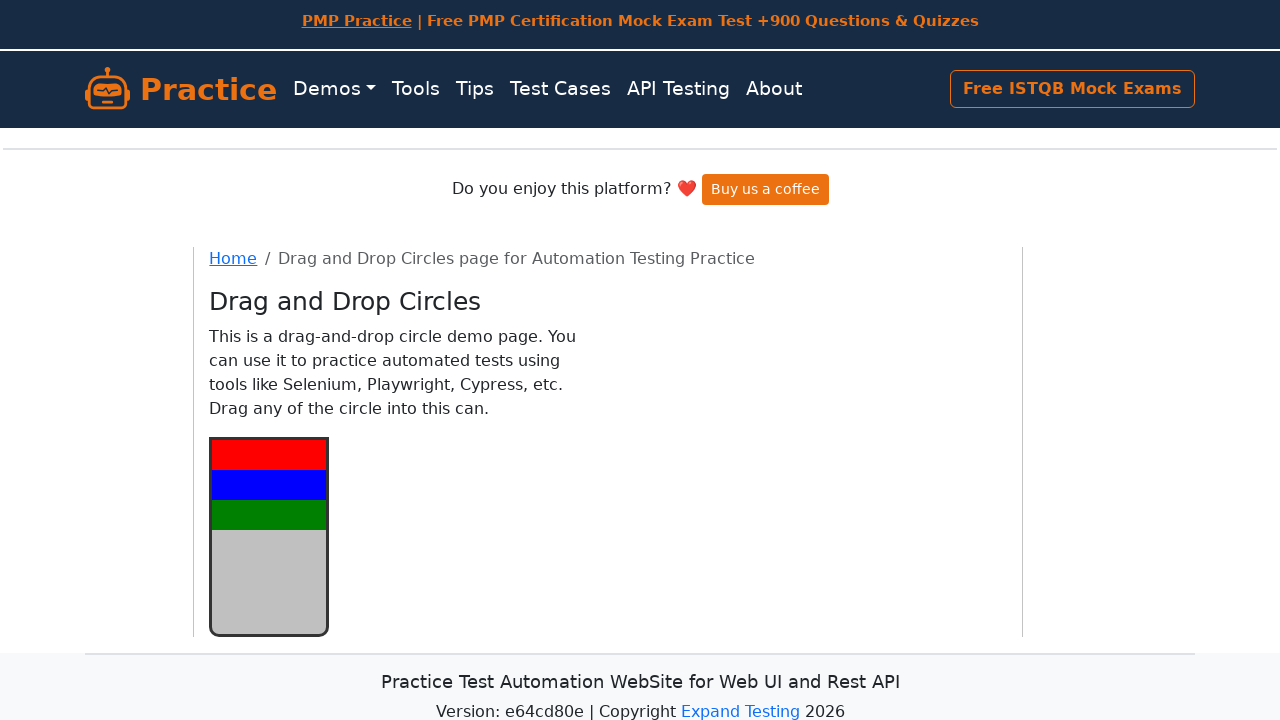

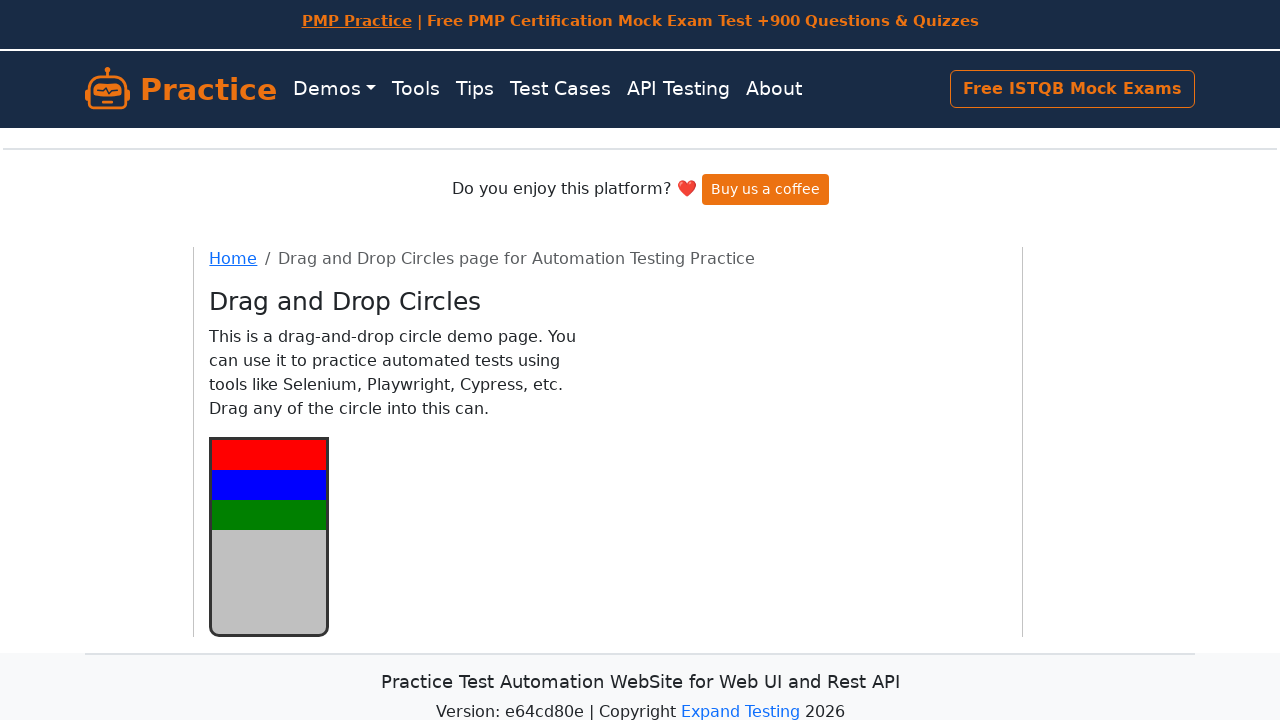